Navigates to Apple's iPhone product page and scrolls down the page twice to view more content.

Starting URL: https://apple.com/iphone

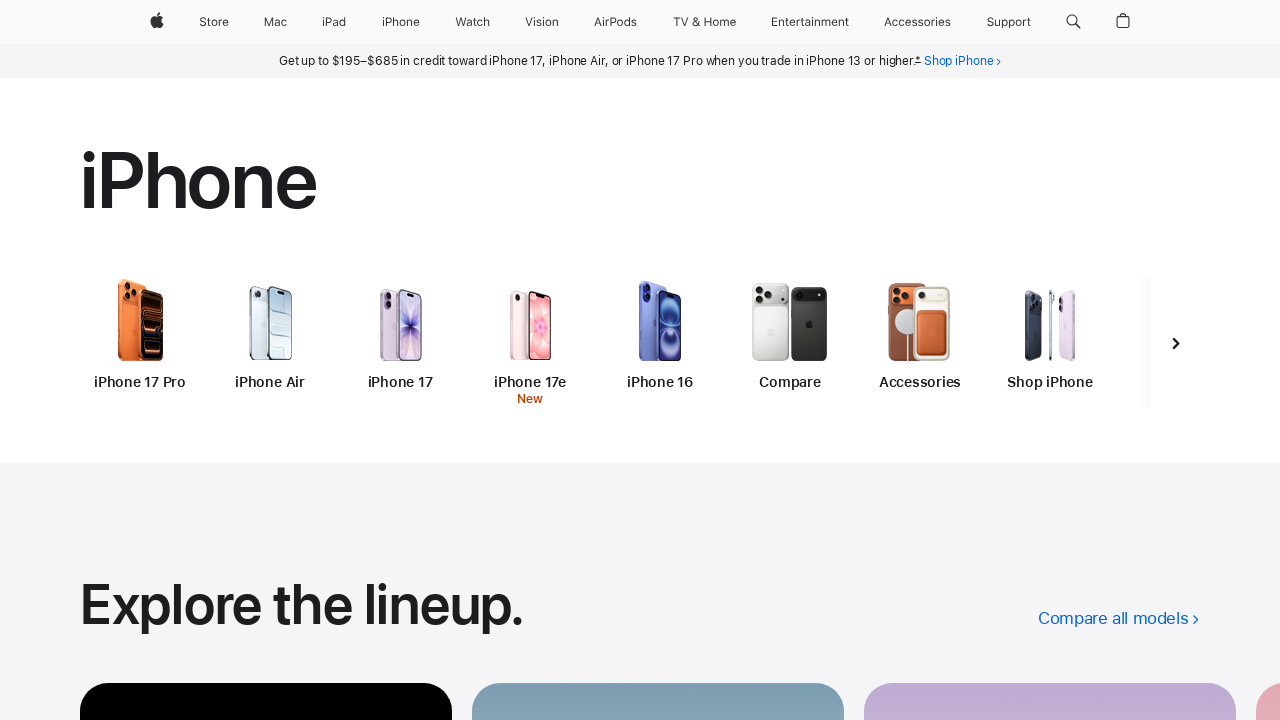

Navigated to Apple iPhone product page
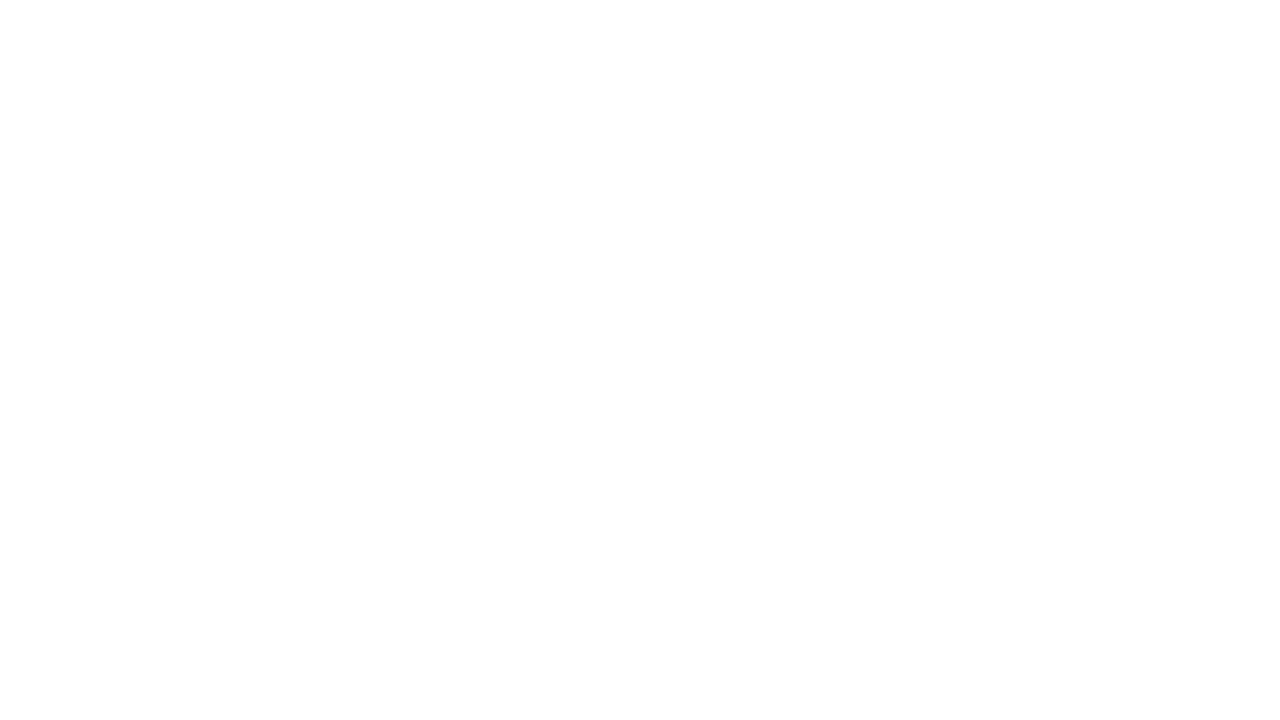

Page network activity idle
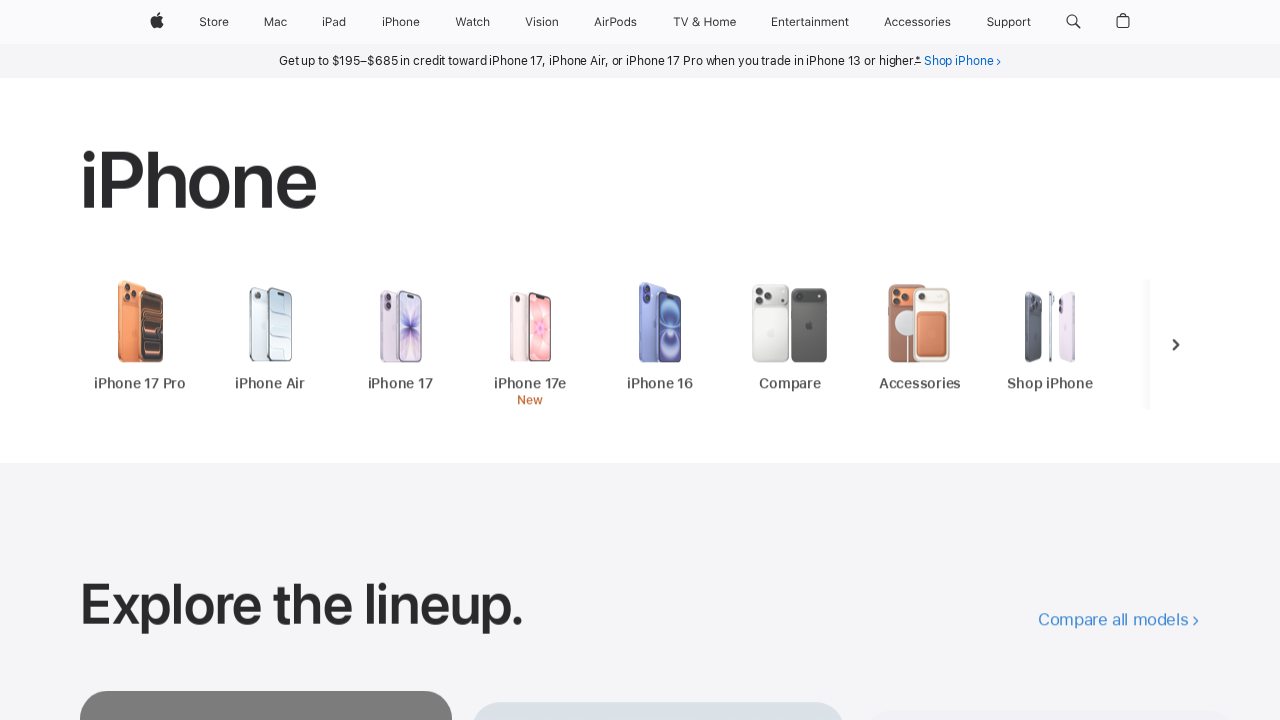

Waited 5 seconds for page to fully load
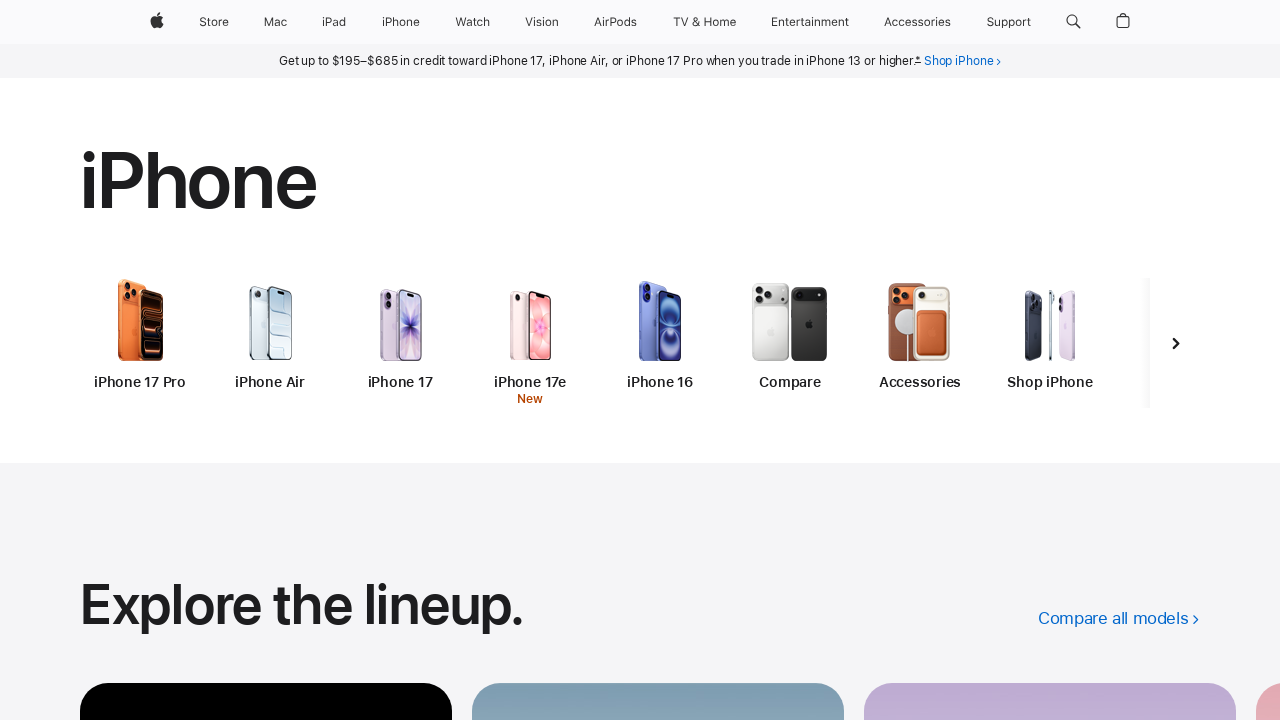

Moved mouse to coordinates (500, 500) at (500, 500)
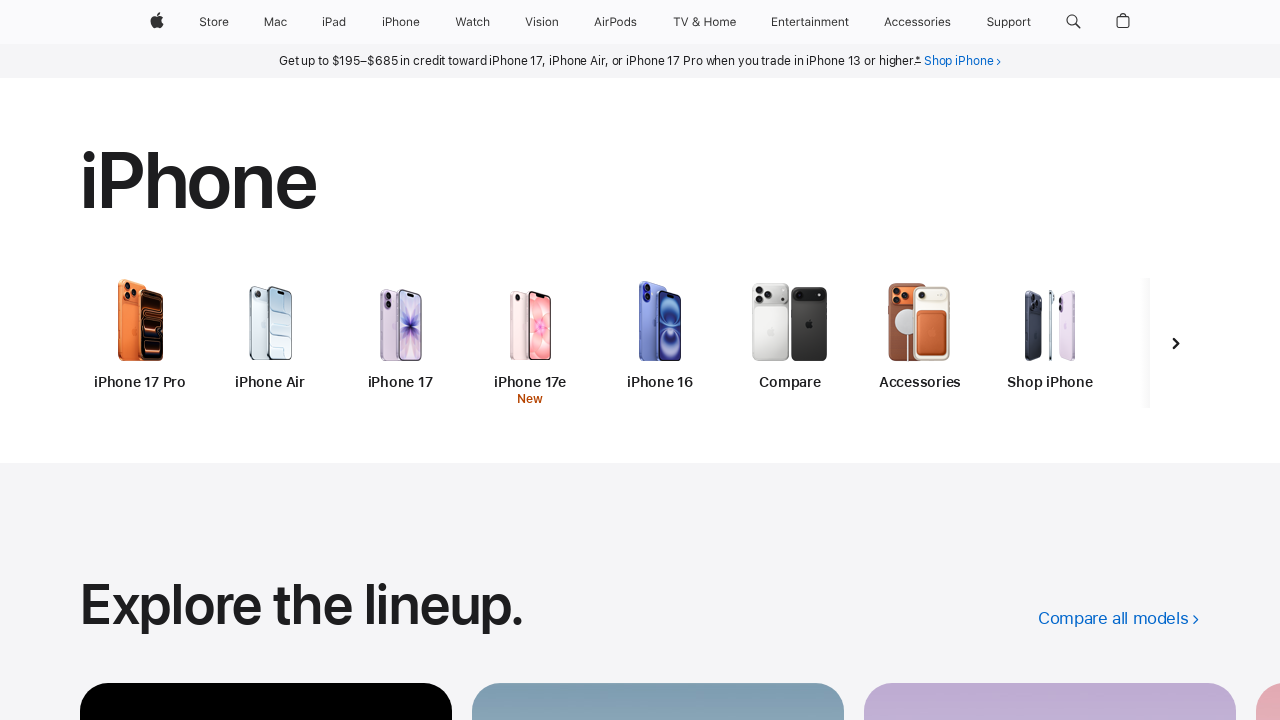

Scrolled down 1000 pixels
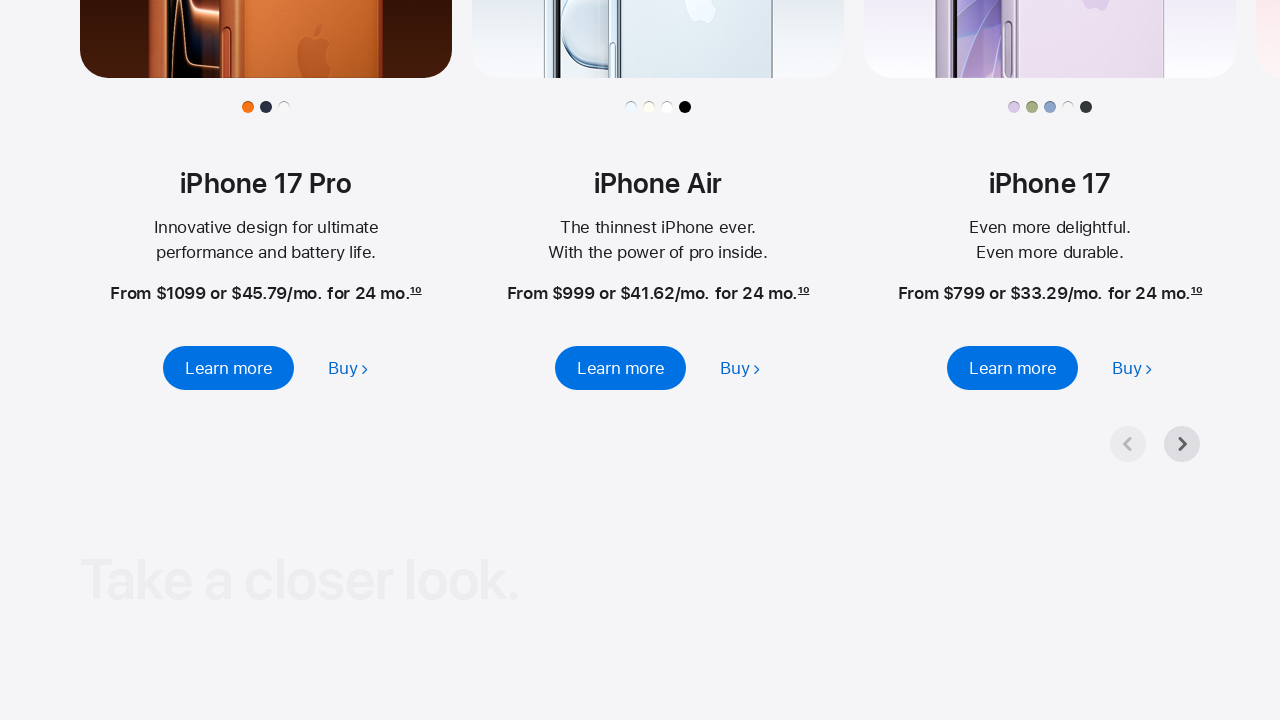

Page network activity idle after first scroll
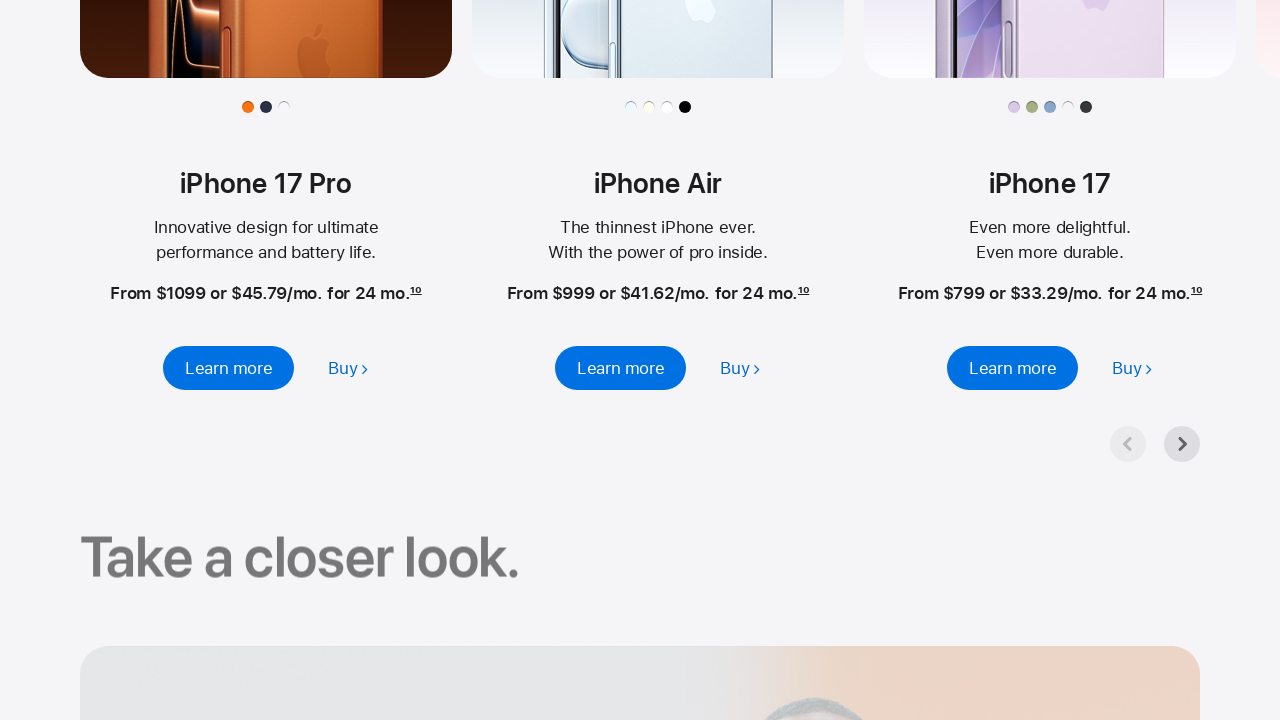

Waited 5 seconds after first scroll
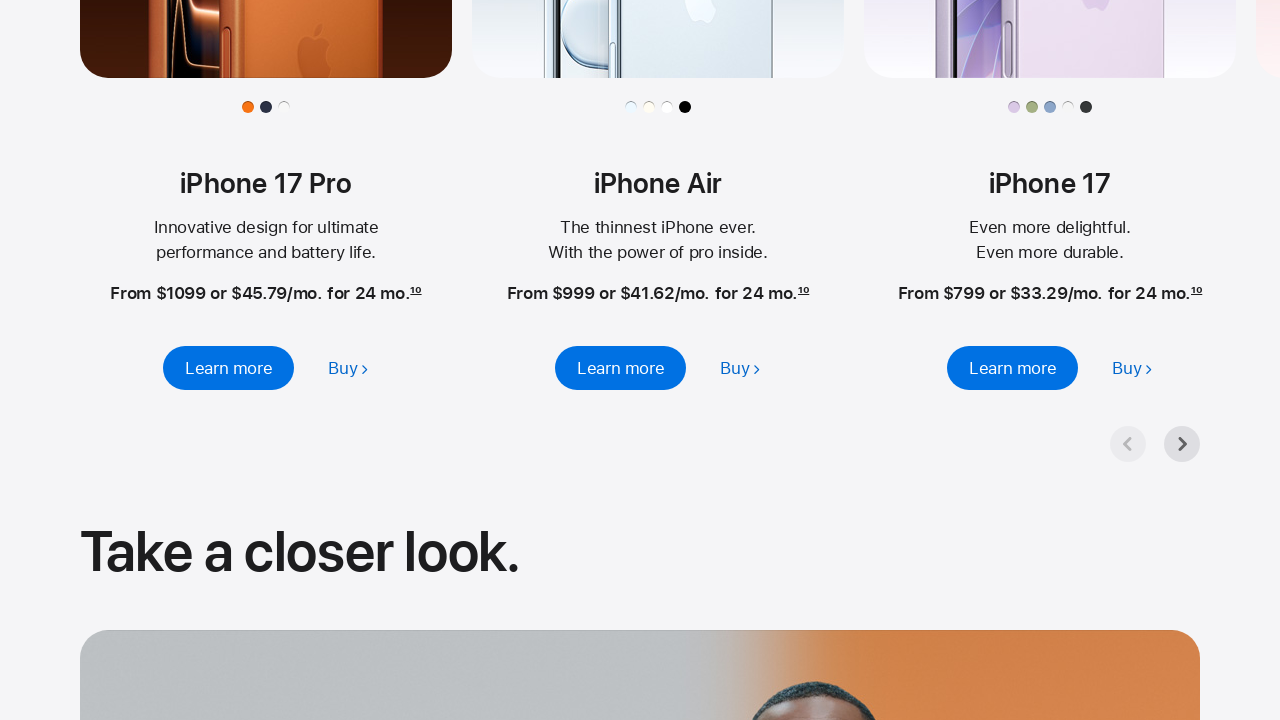

Moved mouse to coordinates (500, 500) again at (500, 500)
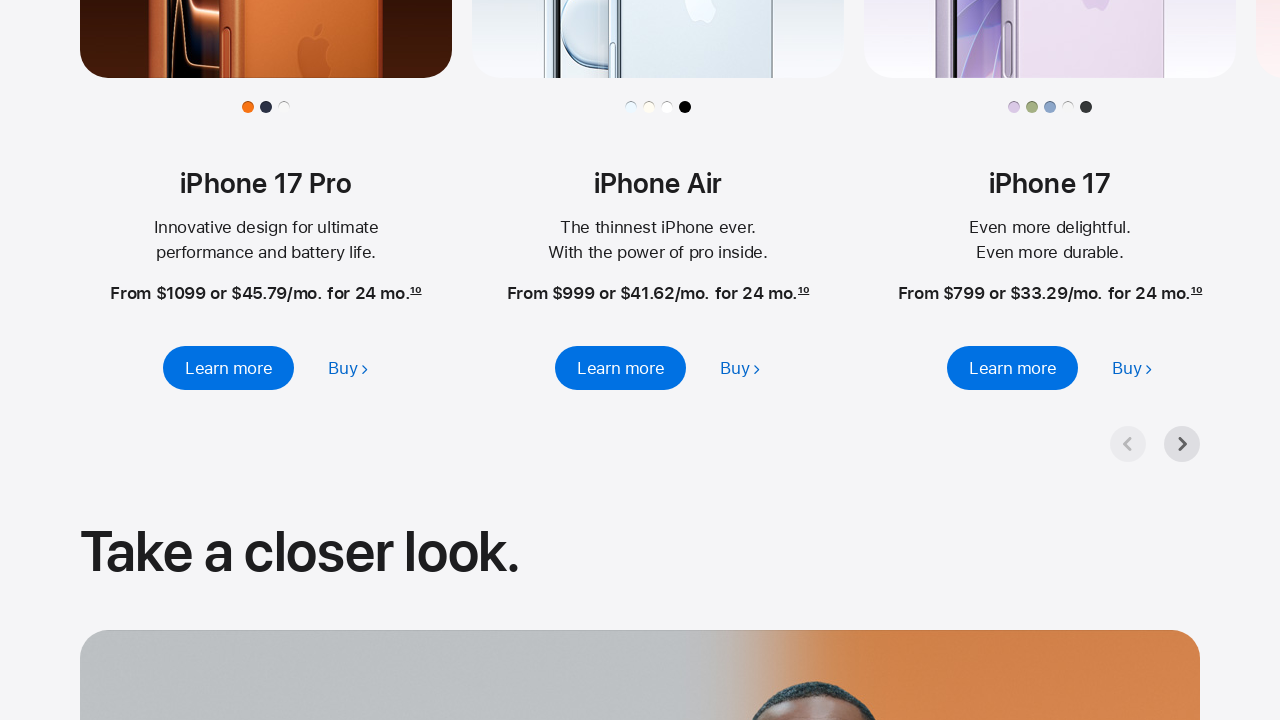

Scrolled down another 1000 pixels
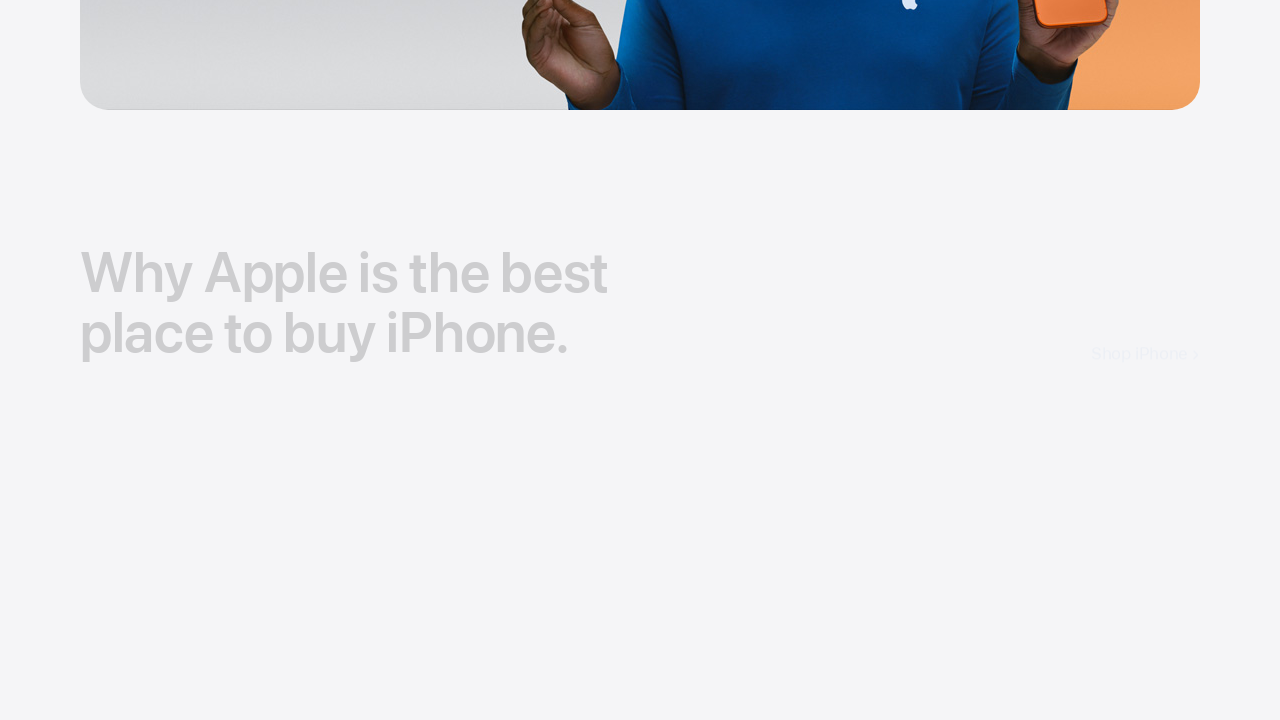

Page network activity idle after second scroll
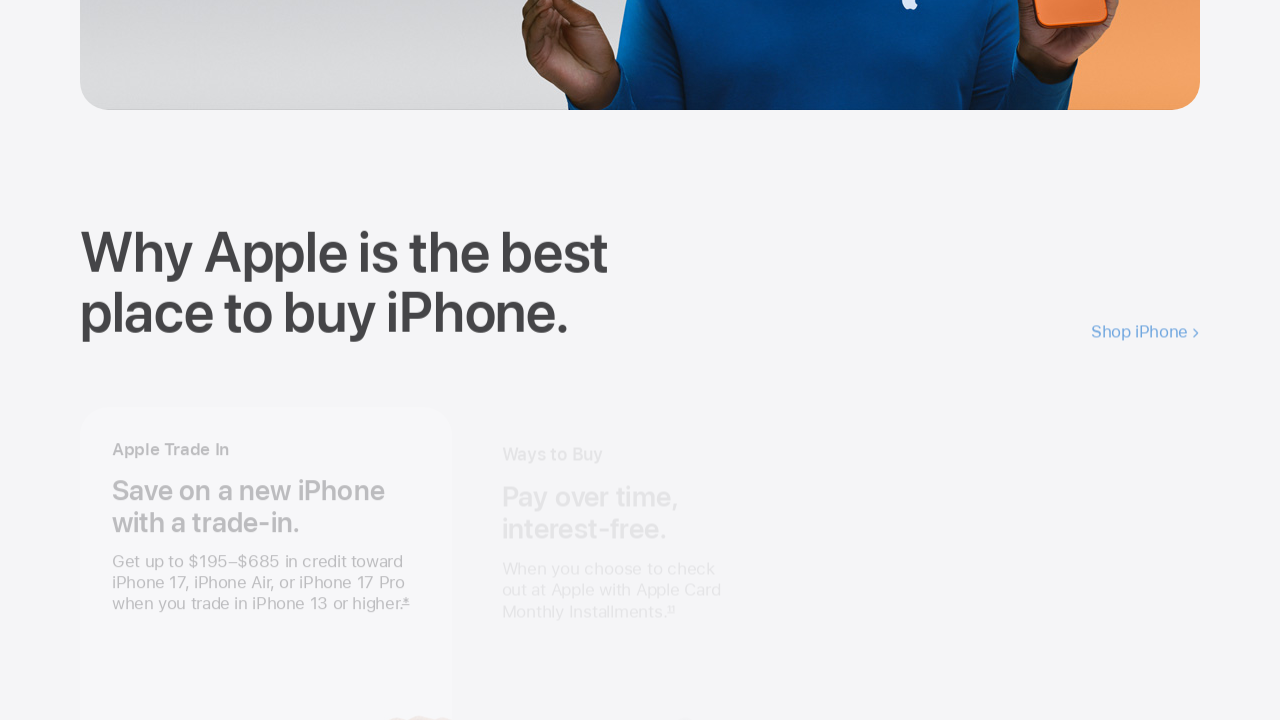

Waited 5 seconds after second scroll
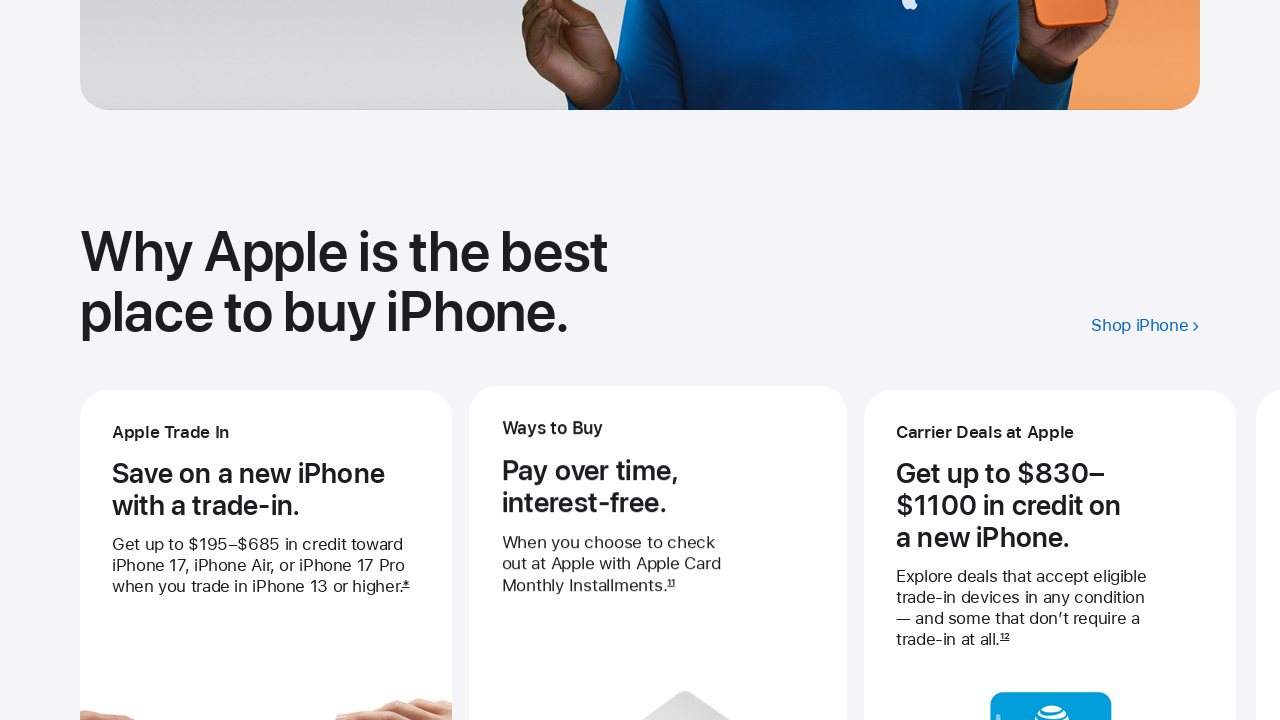

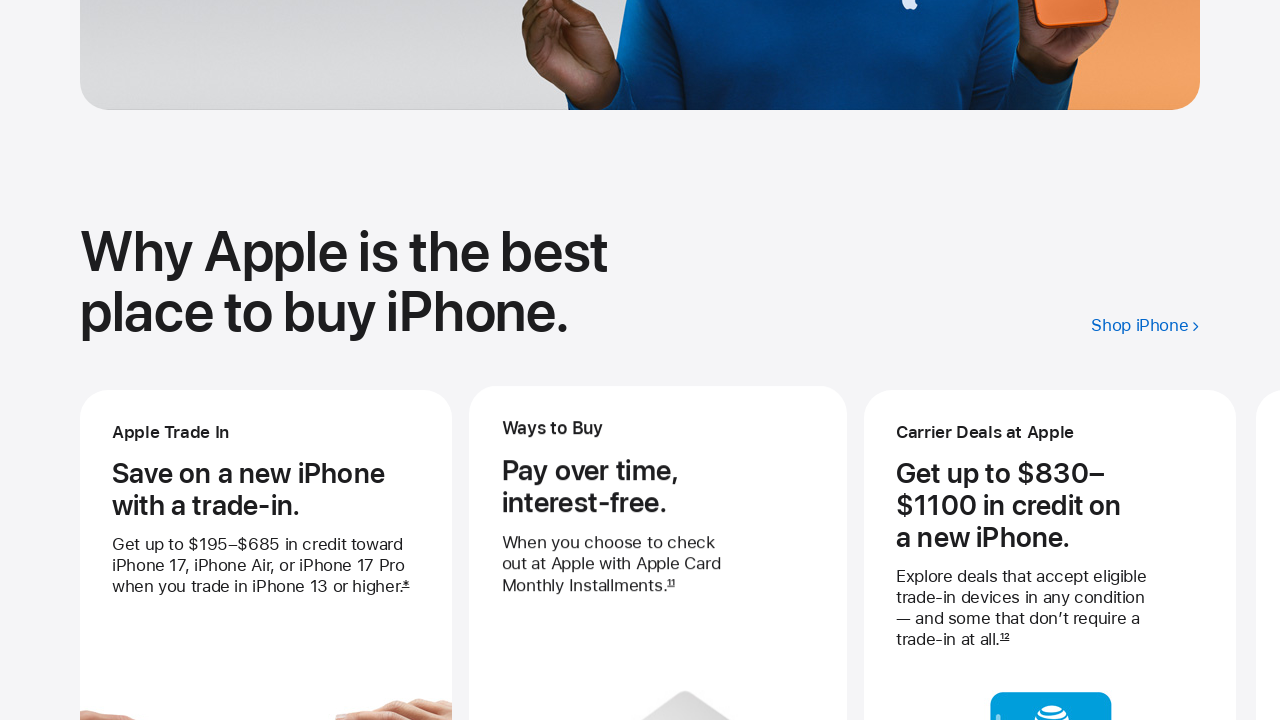